Tests an online cinema form by filling in favorite movies and series fields, saving, navigating through a multi-step form, and verifying the entered data is displayed correctly

Starting URL: https://lm.skillbox.cc/qa_tester/module07/practice3/

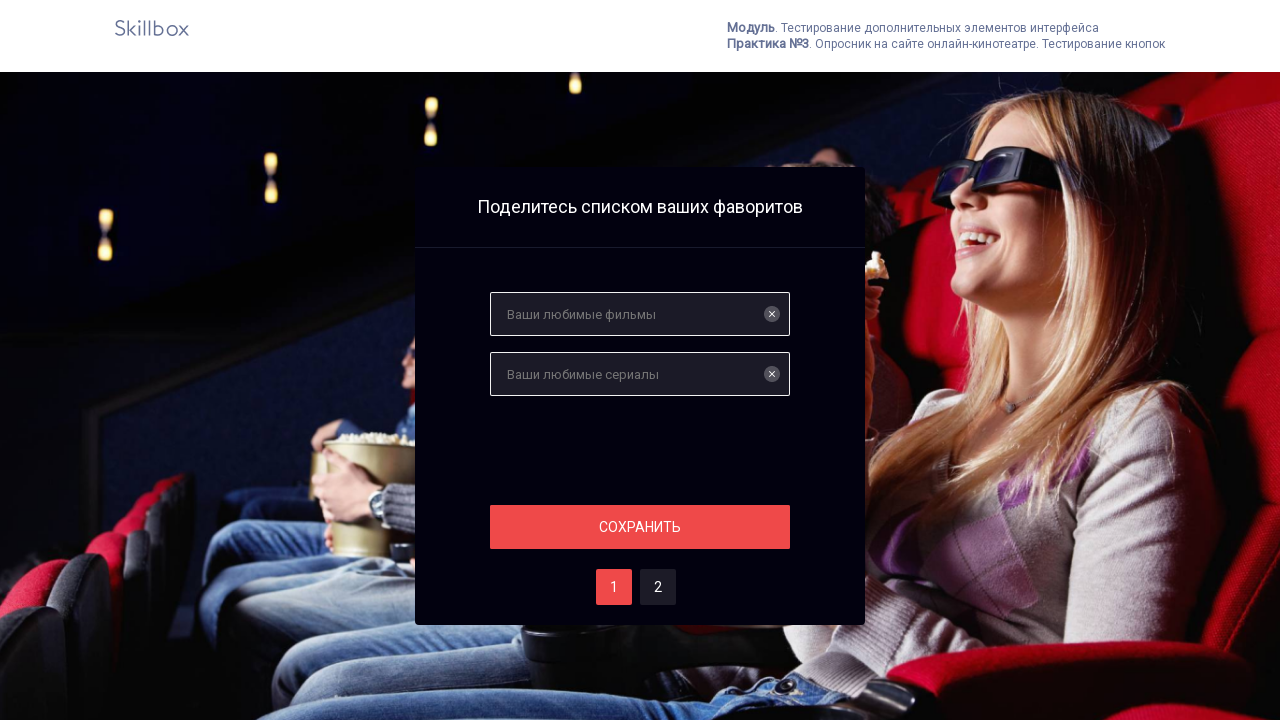

Filled favorite movies field with 'Интерстеллар' on #films
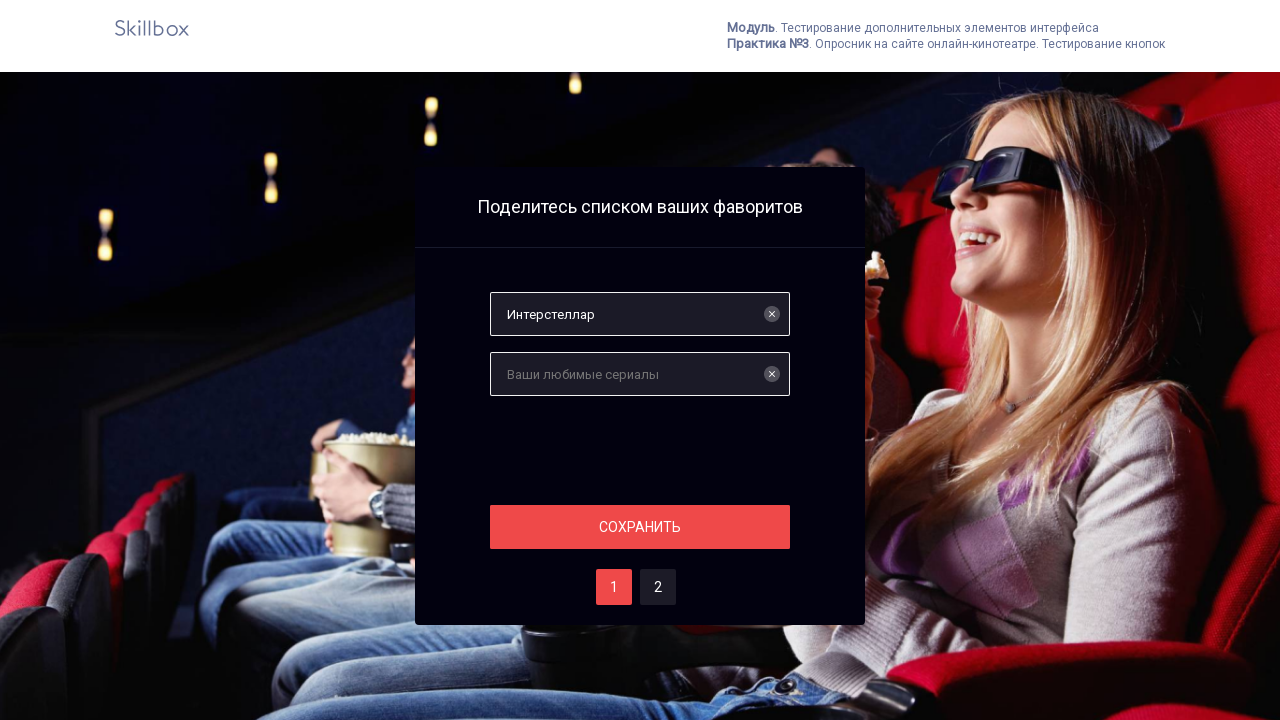

Filled favorite series field with 'Ведьмак' on #serials
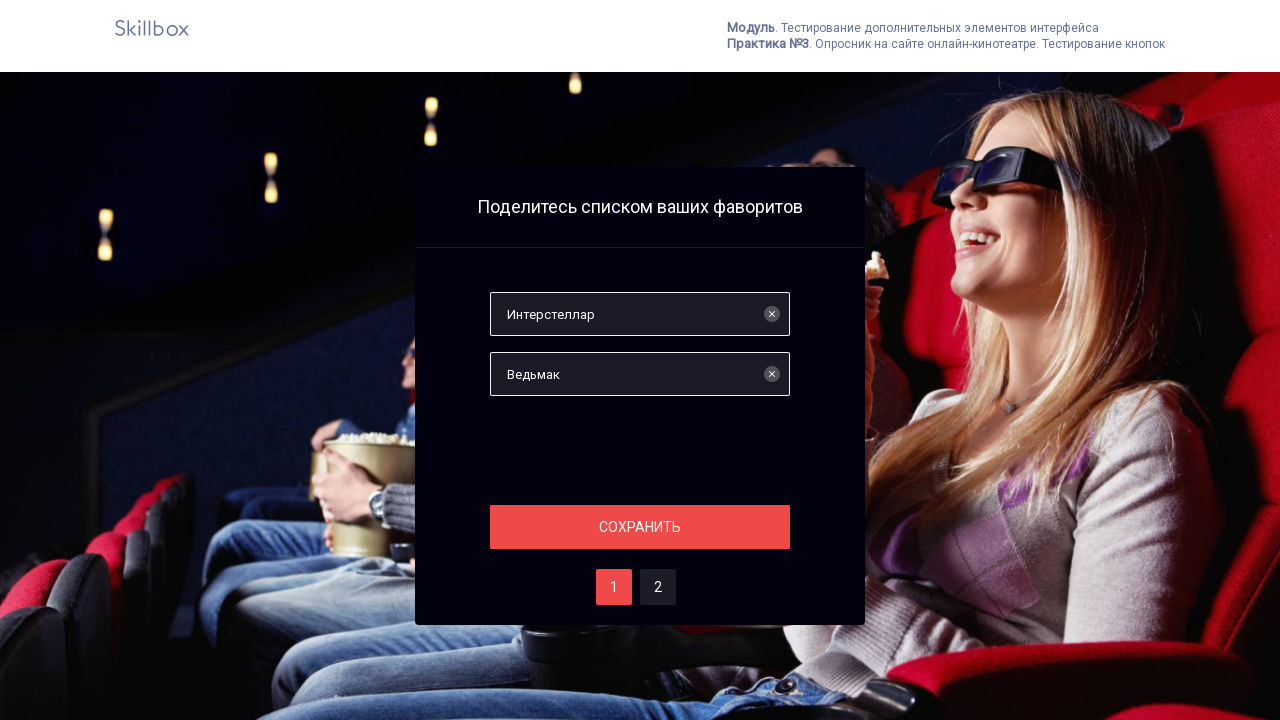

Clicked Save button to save form data at (640, 527) on #save
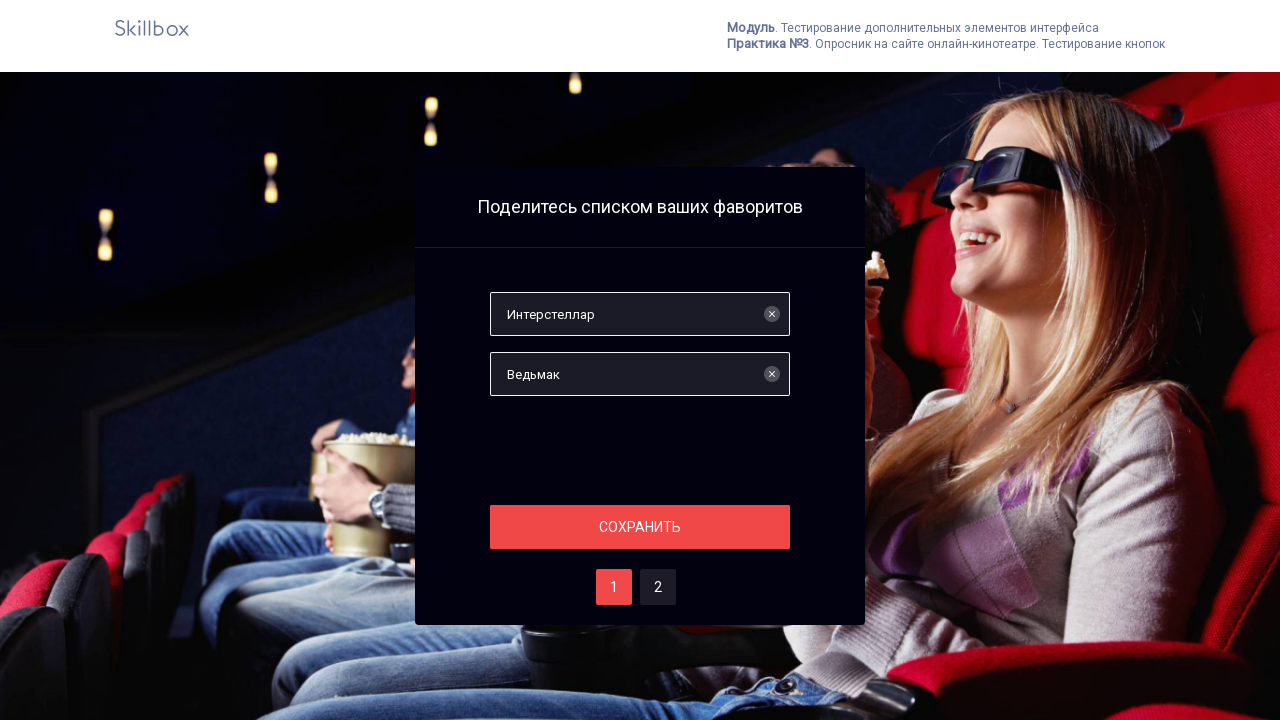

Clicked button 2 to navigate to next step in form at (658, 587) on #two
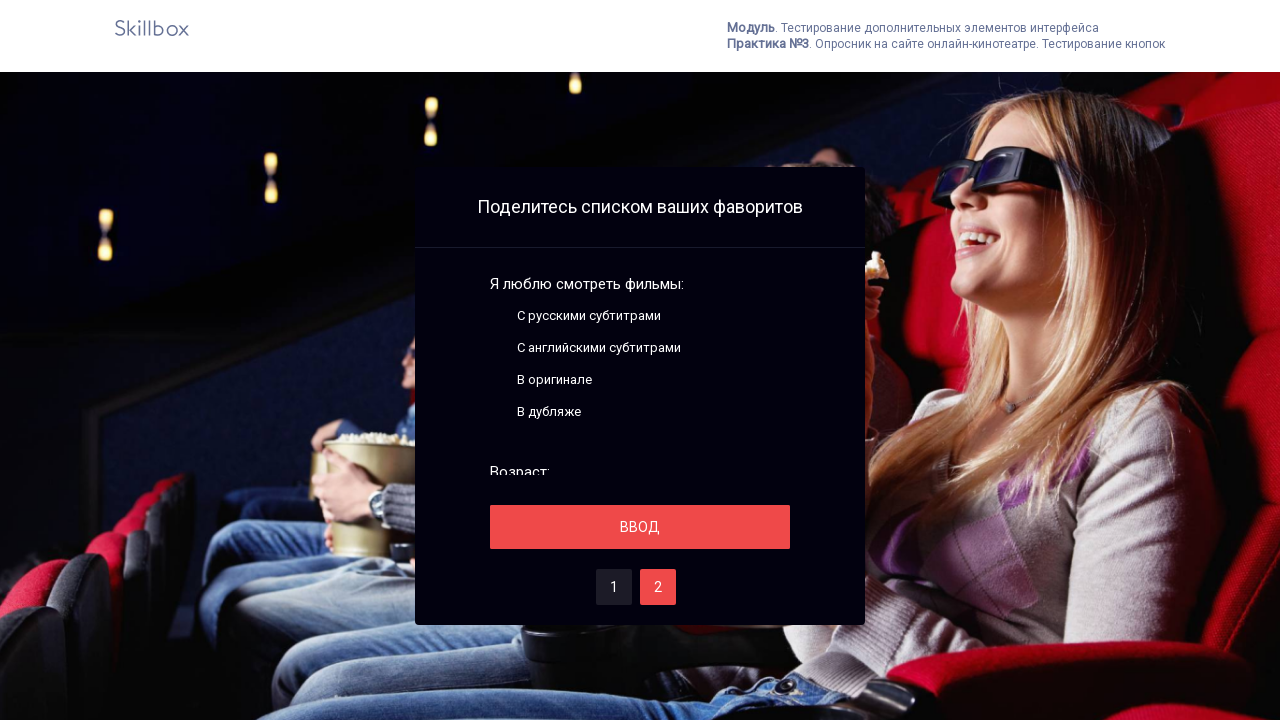

Clicked Submit button to proceed at (640, 527) on #save
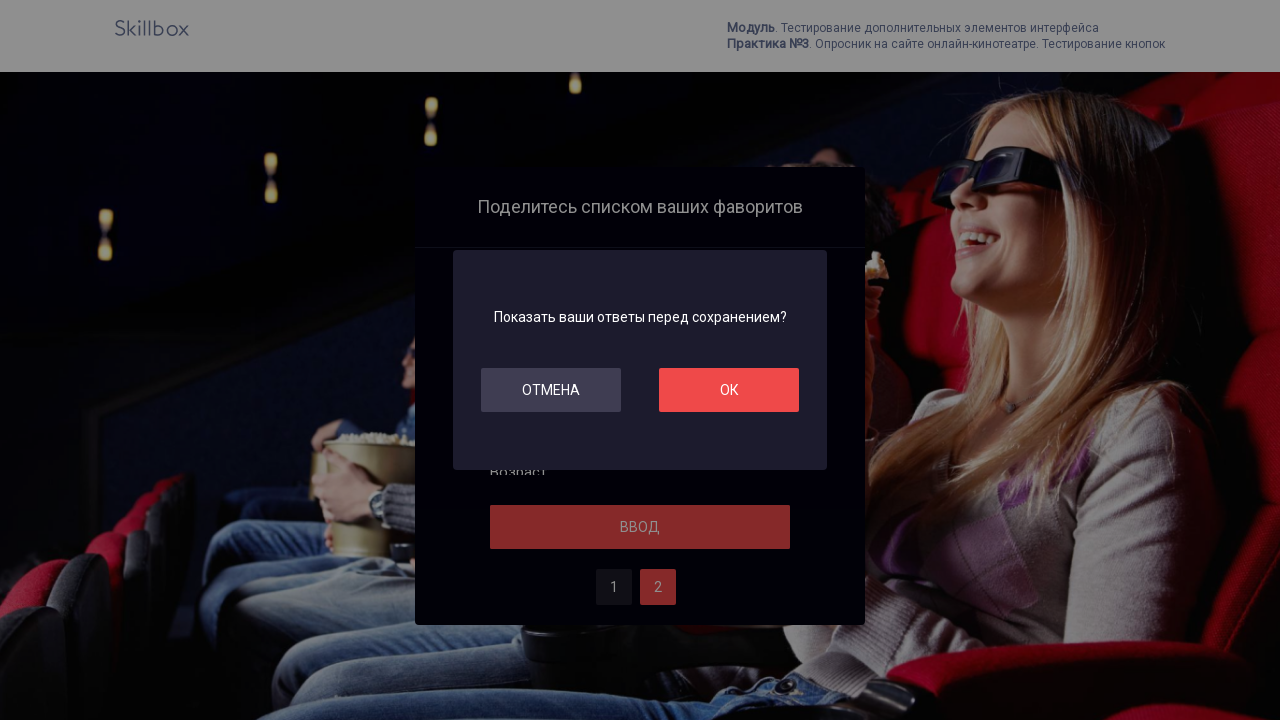

Clicked OK button to confirm at (729, 390) on #ok
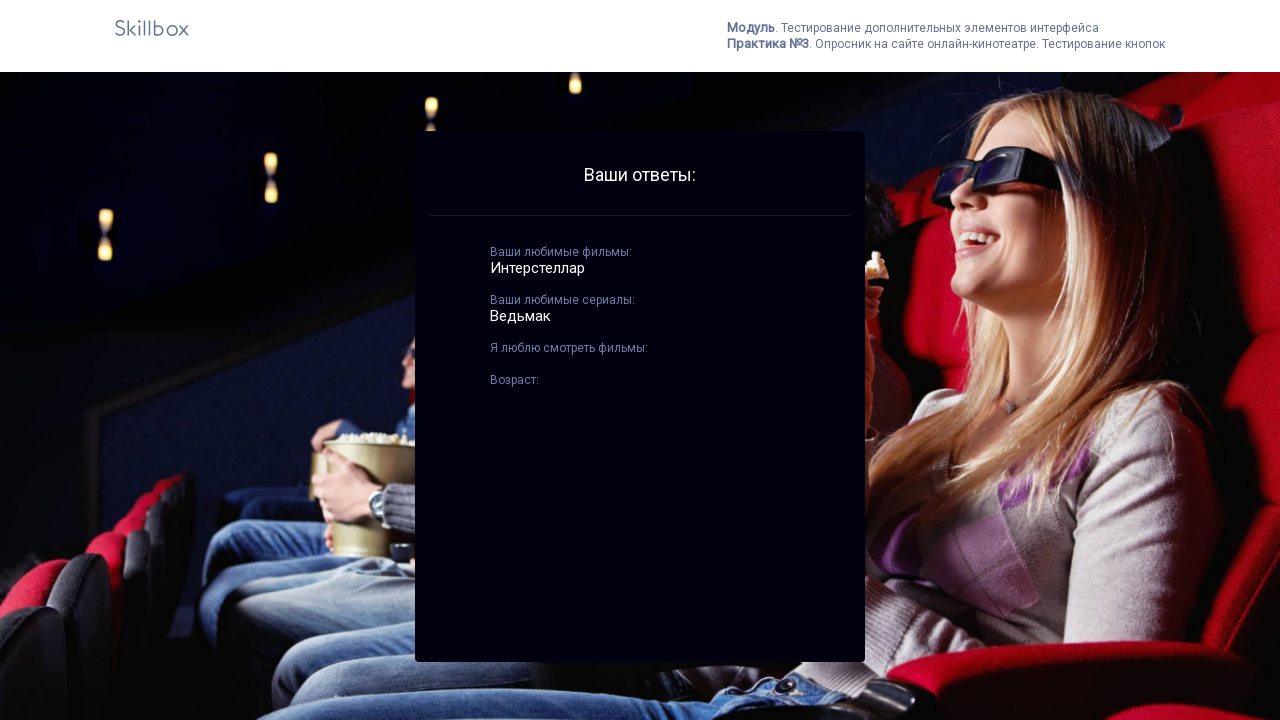

Verified favorite movies field is displayed
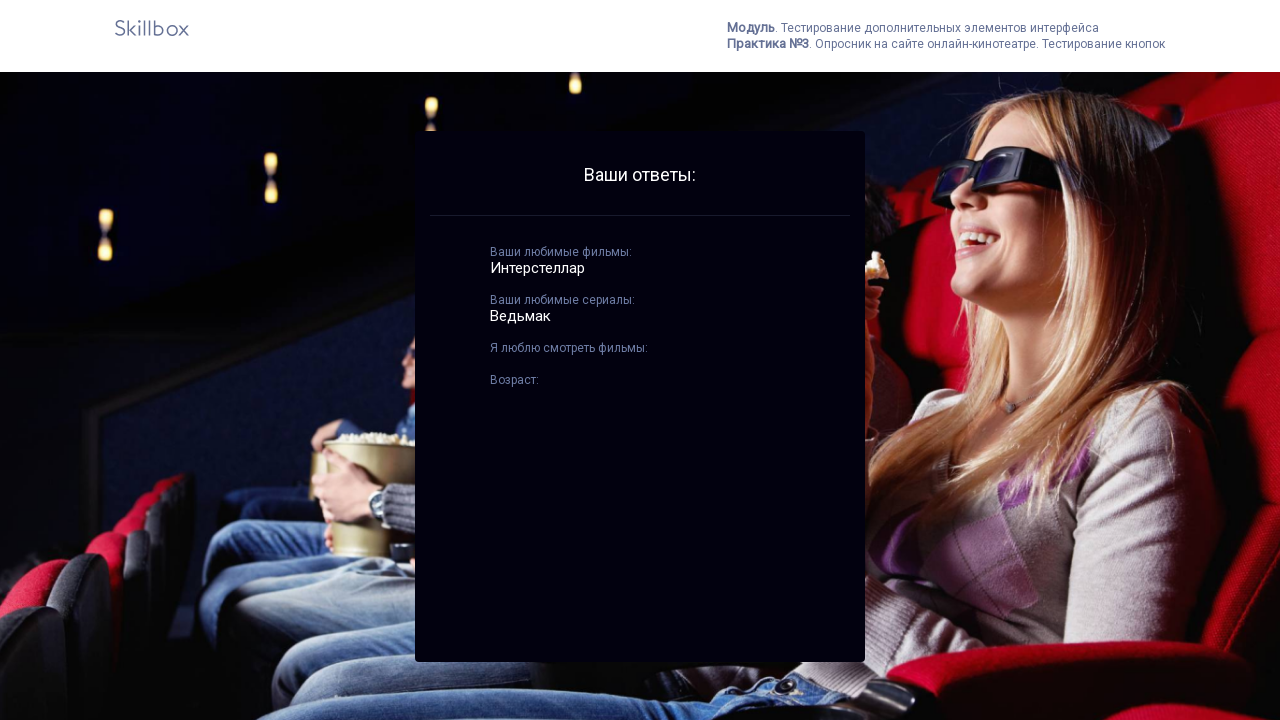

Verified favorite series field is displayed
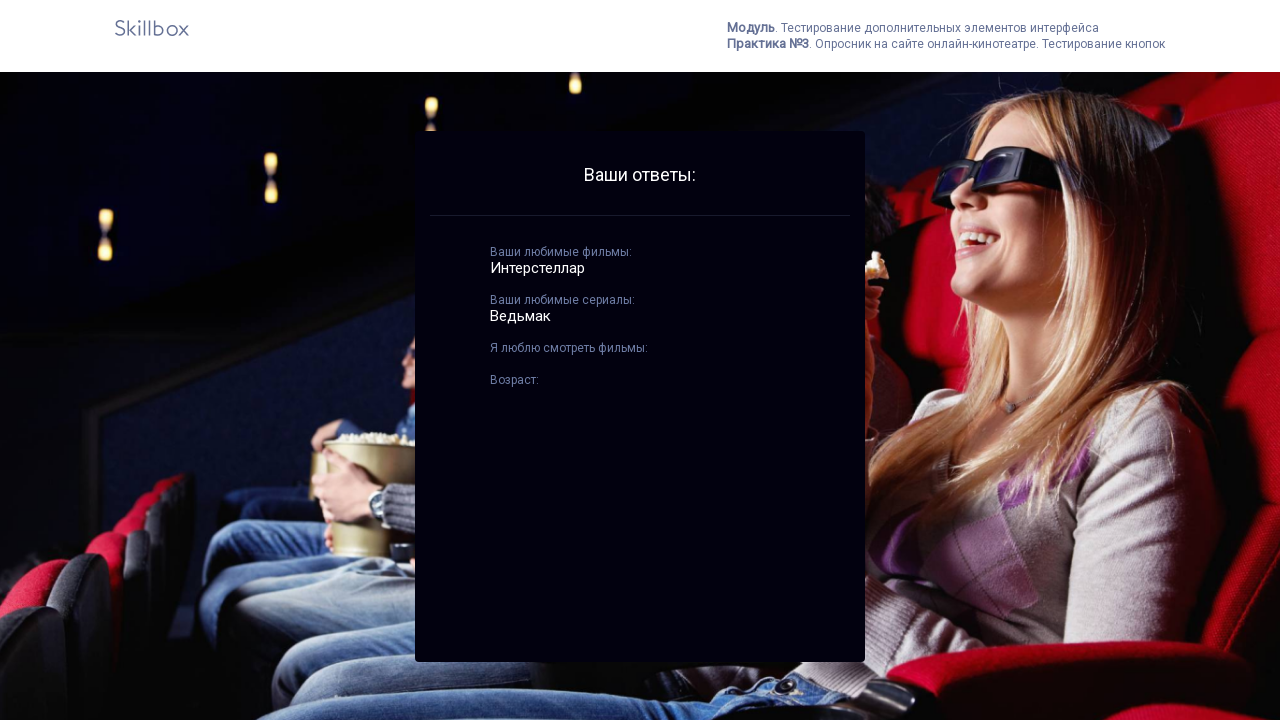

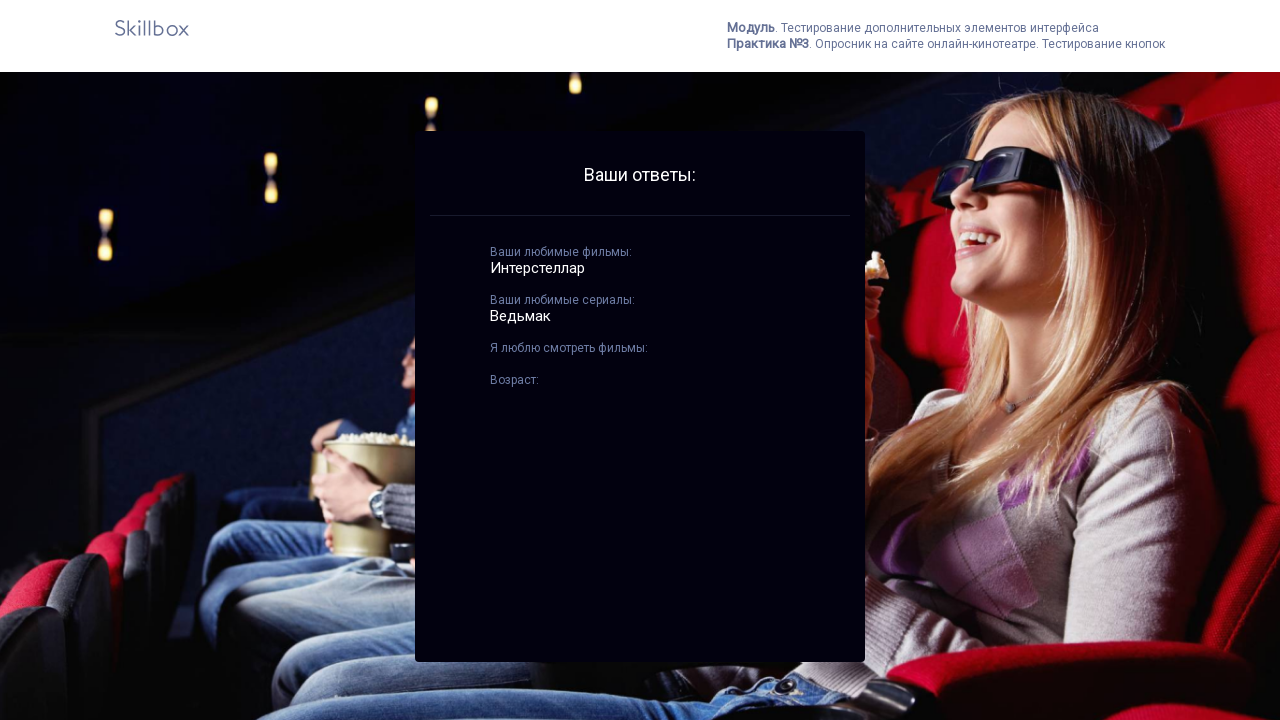